Tests scrolling to an element and filling out a form with name and date fields

Starting URL: https://formy-project.herokuapp.com/scroll

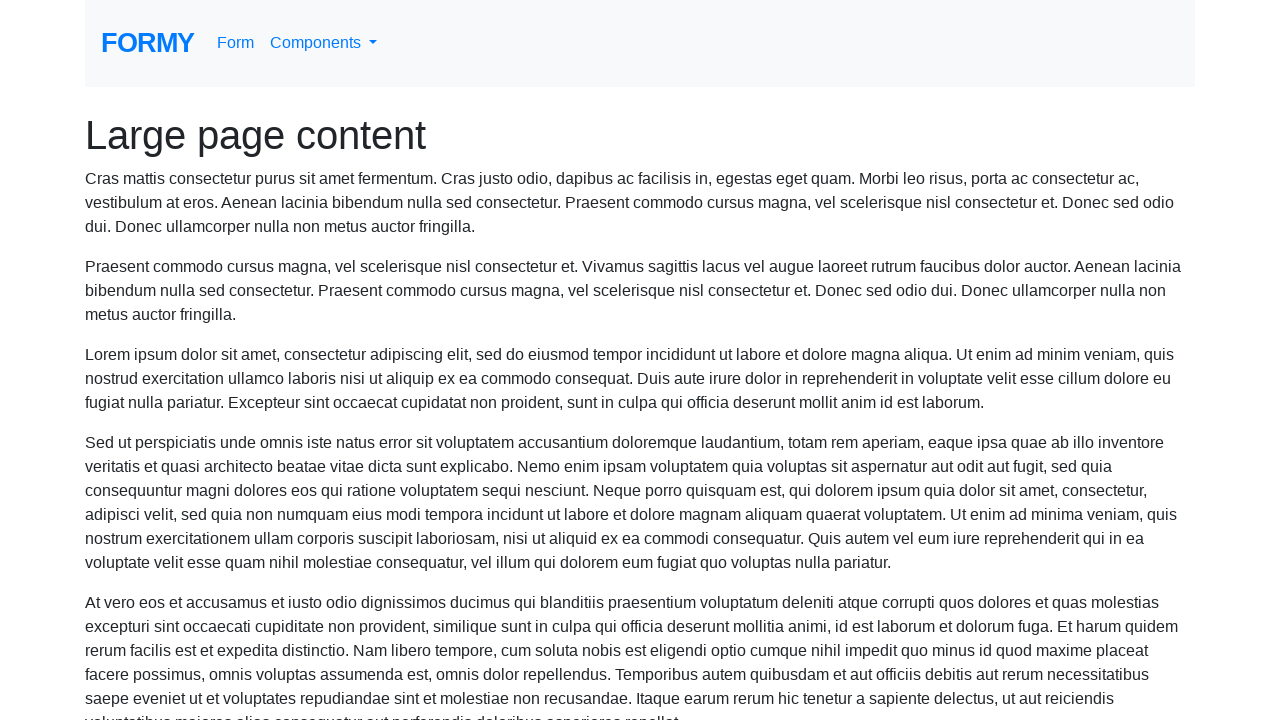

Located name field element
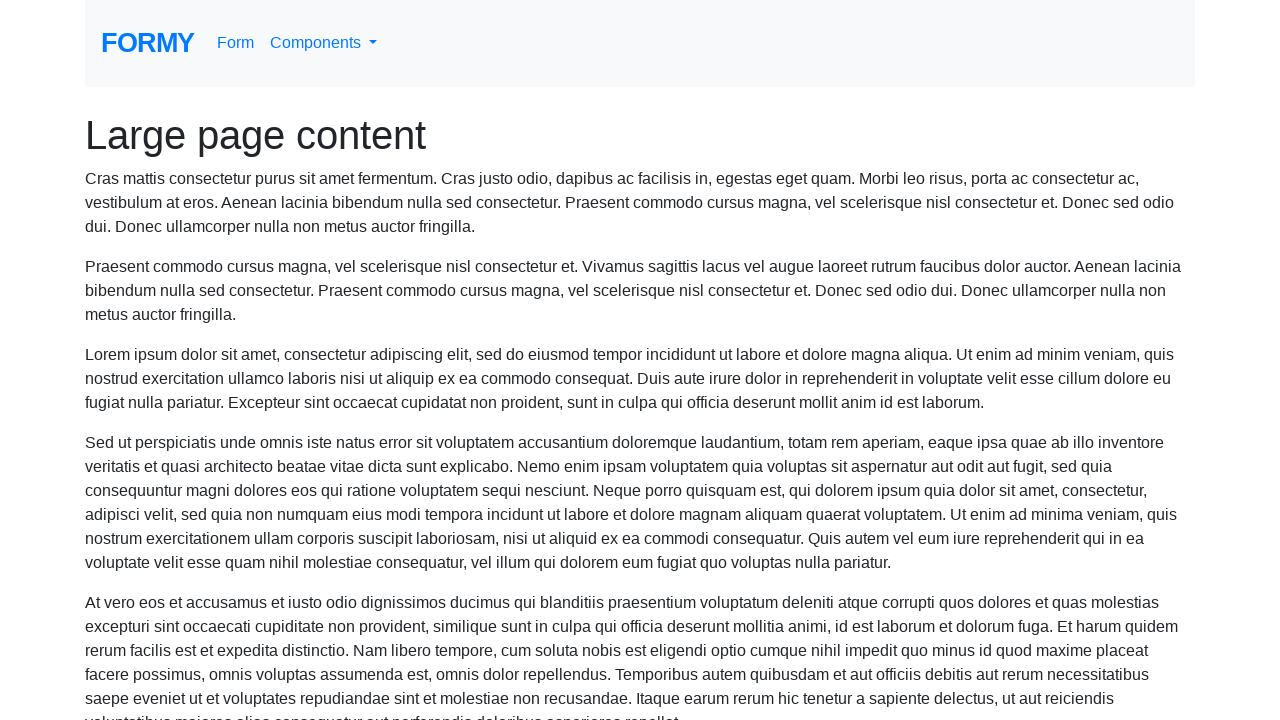

Scrolled to name field
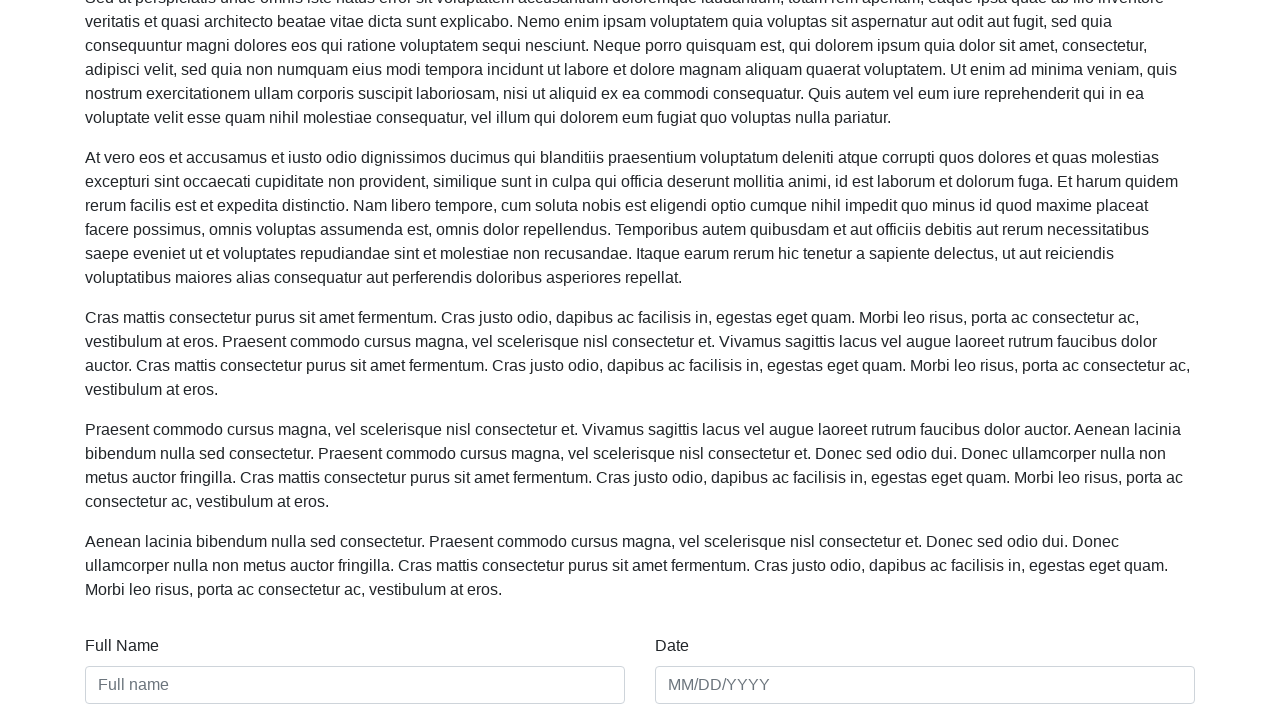

Clicked on name field at (355, 685) on #name
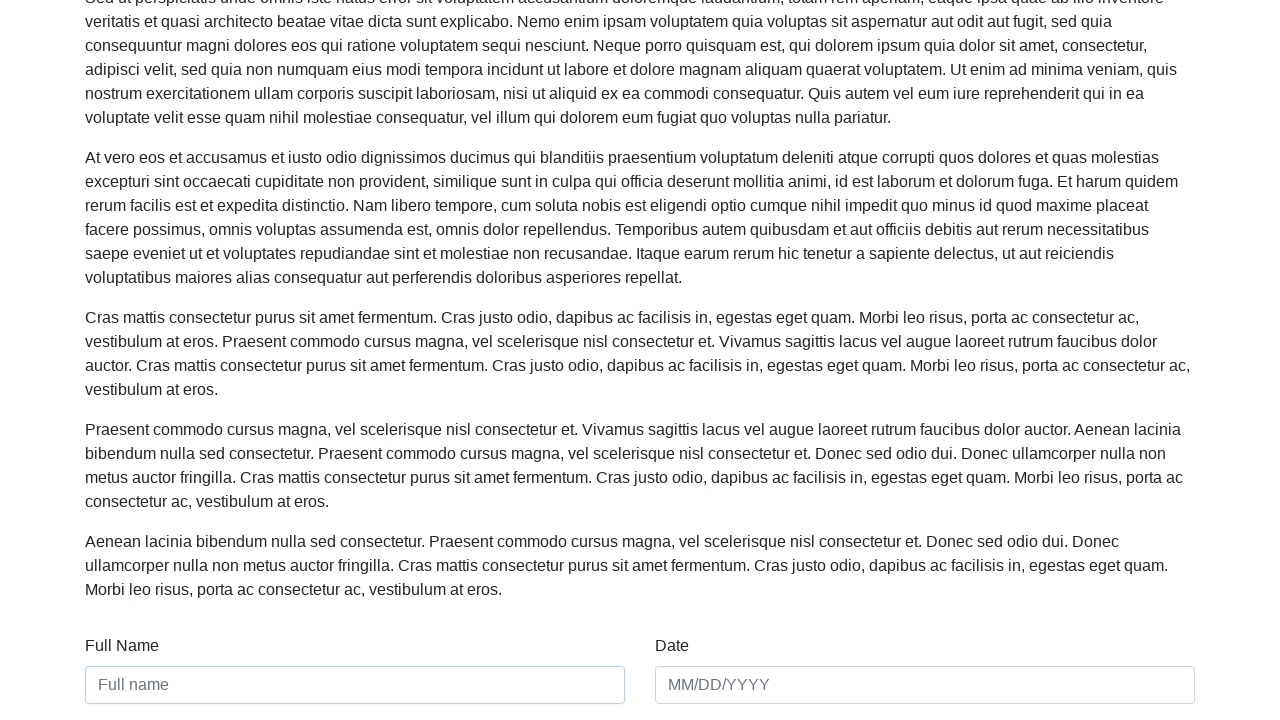

Filled name field with 'Poorvi Patel' on #name
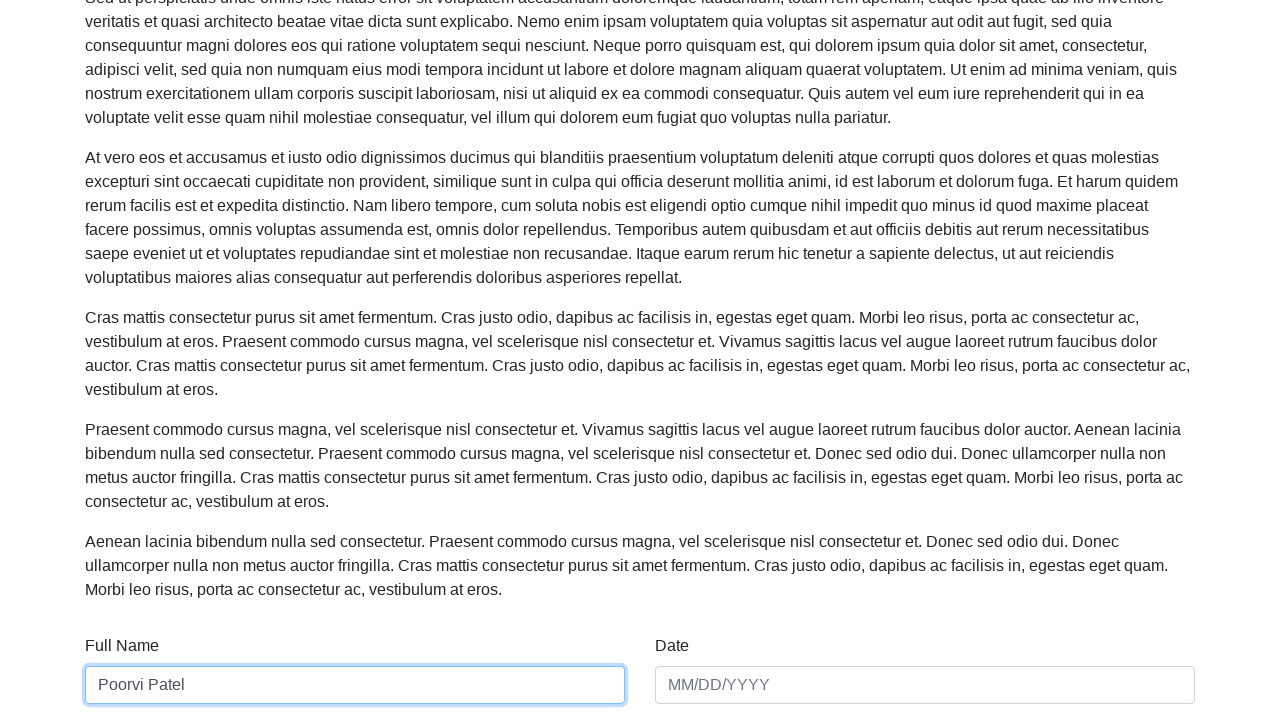

Filled date field with '03/18/1995' on #date
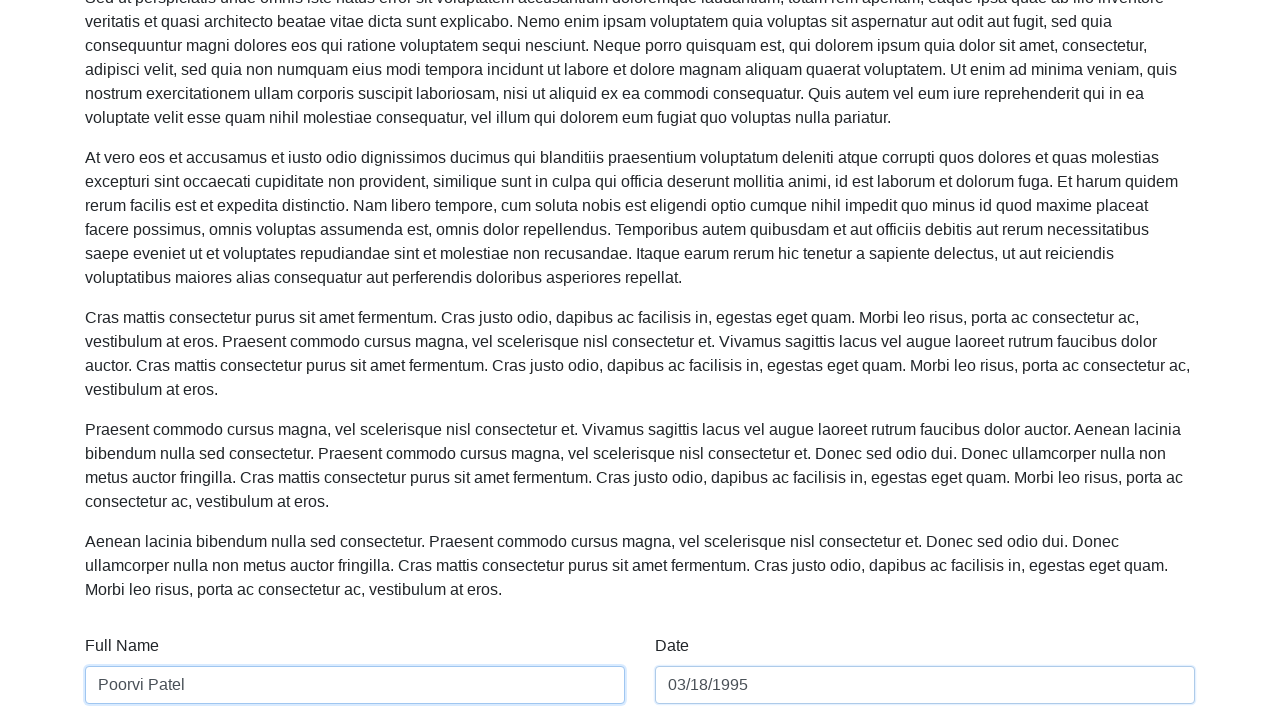

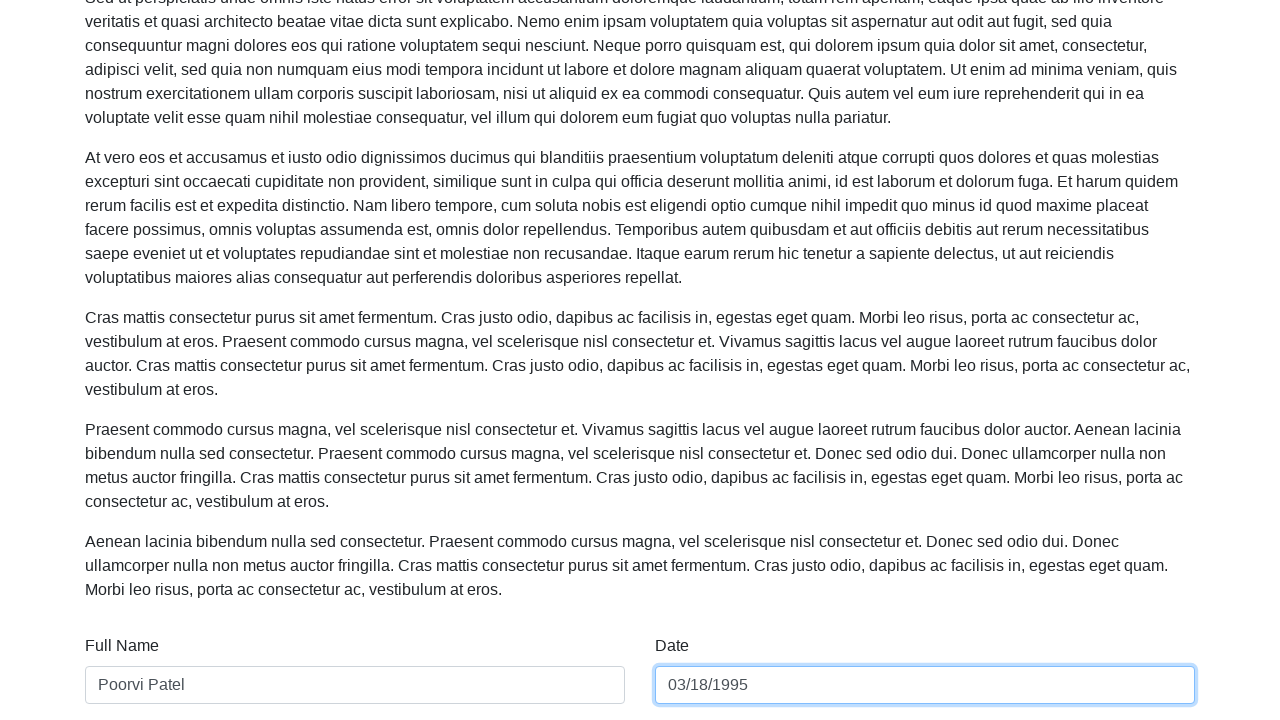